Tests handling of JavaScript confirm dialog by navigating to the confirm alert section and dismissing the alert

Starting URL: https://demo.automationtesting.in/Alerts.html

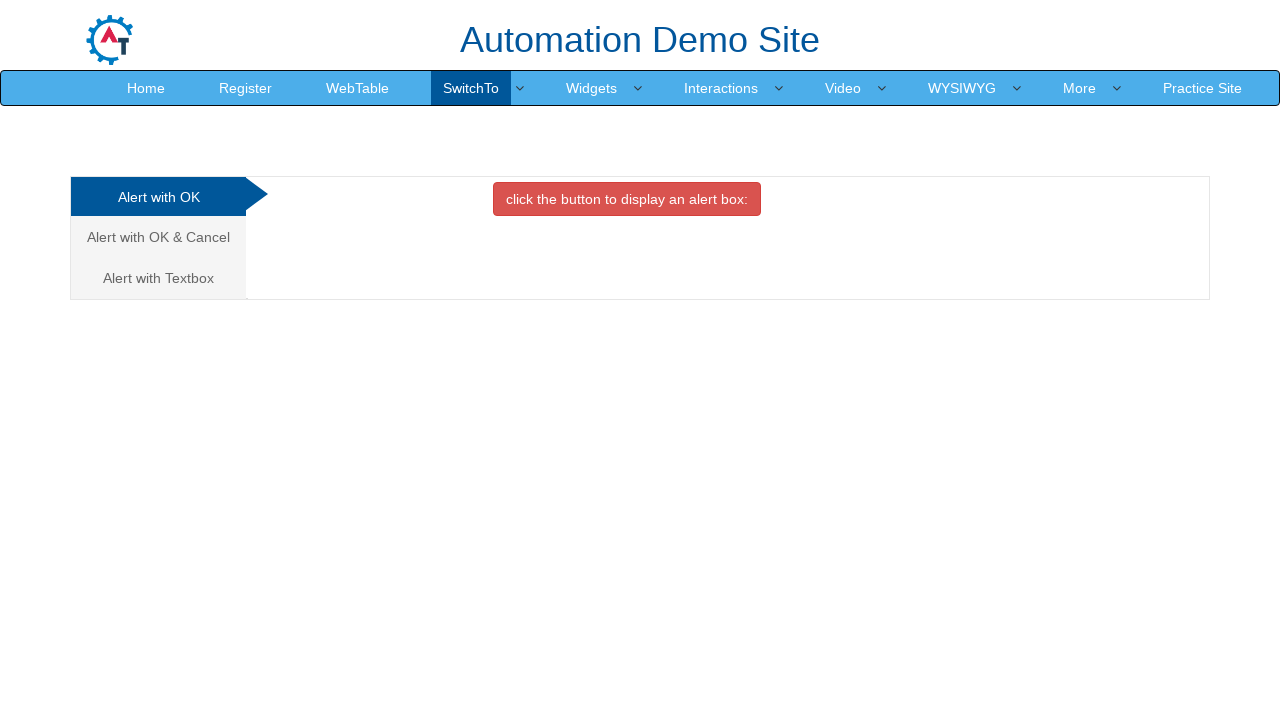

Clicked on 'Alert with OK & Cancel' tab at (158, 237) on a:has-text('Alert with OK & Cancel')
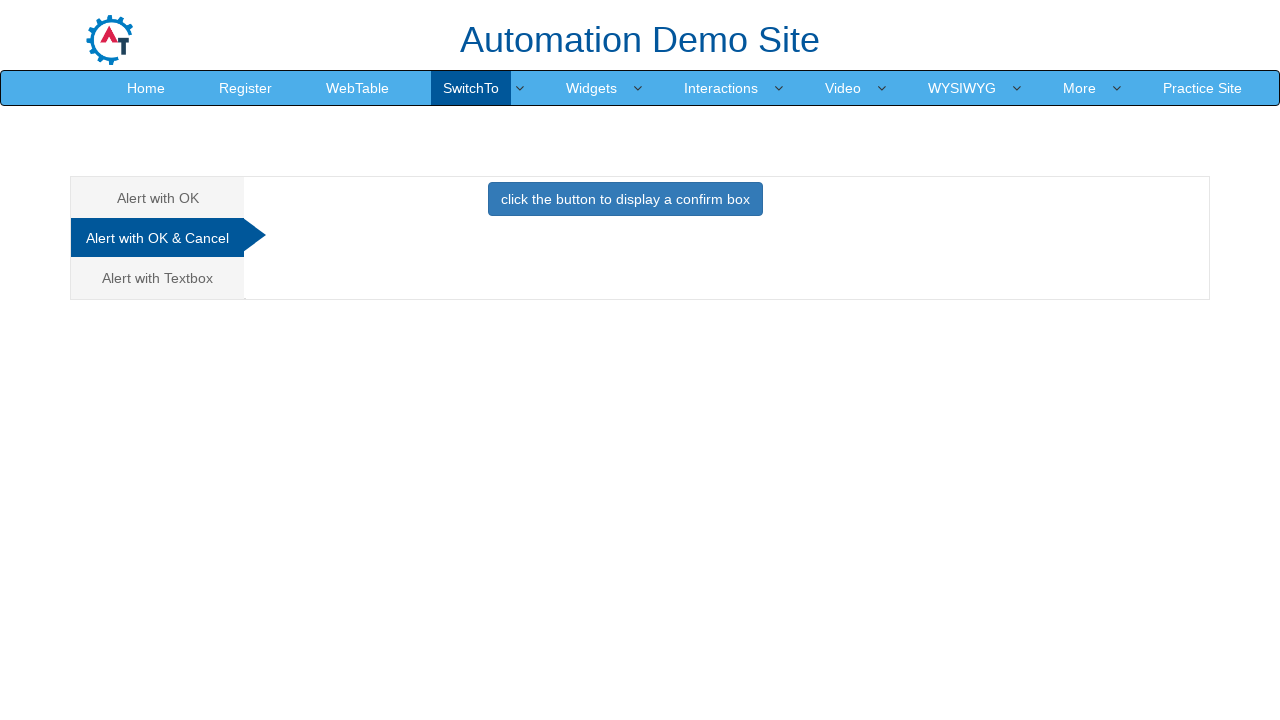

Clicked button to trigger confirm dialog at (625, 199) on button.btn.btn-primary
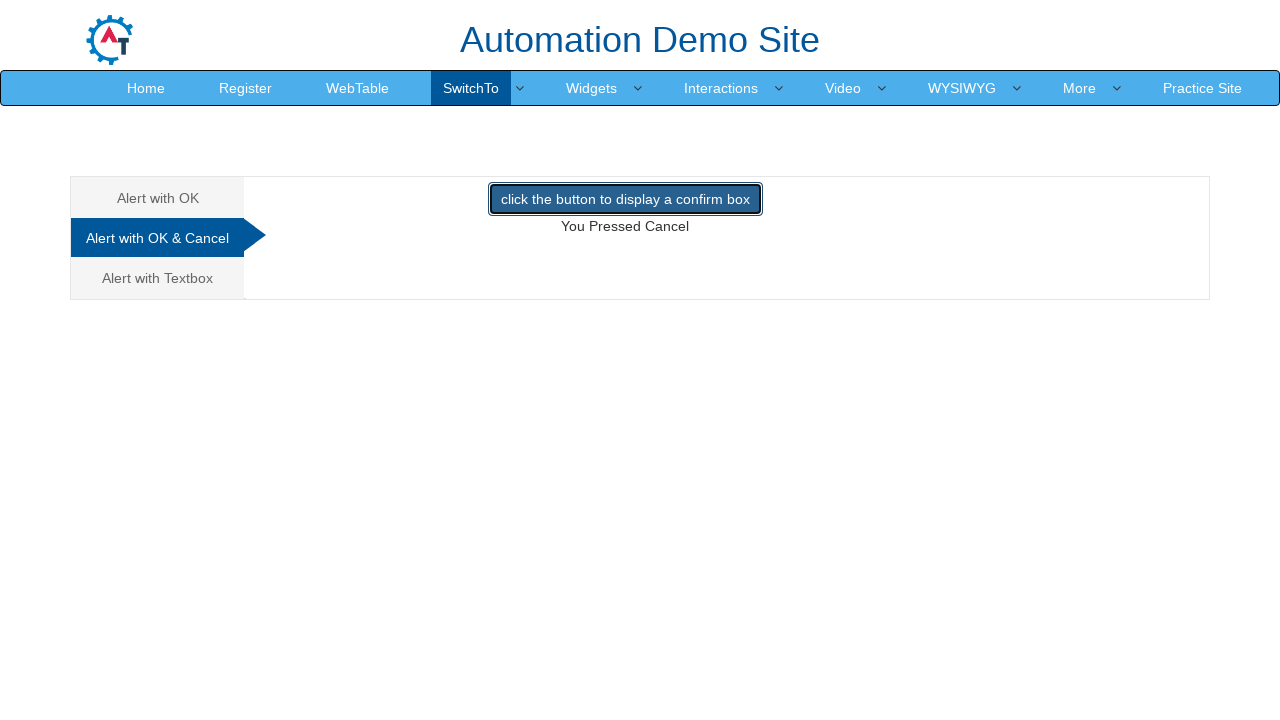

Set up dialog handler to dismiss confirmation
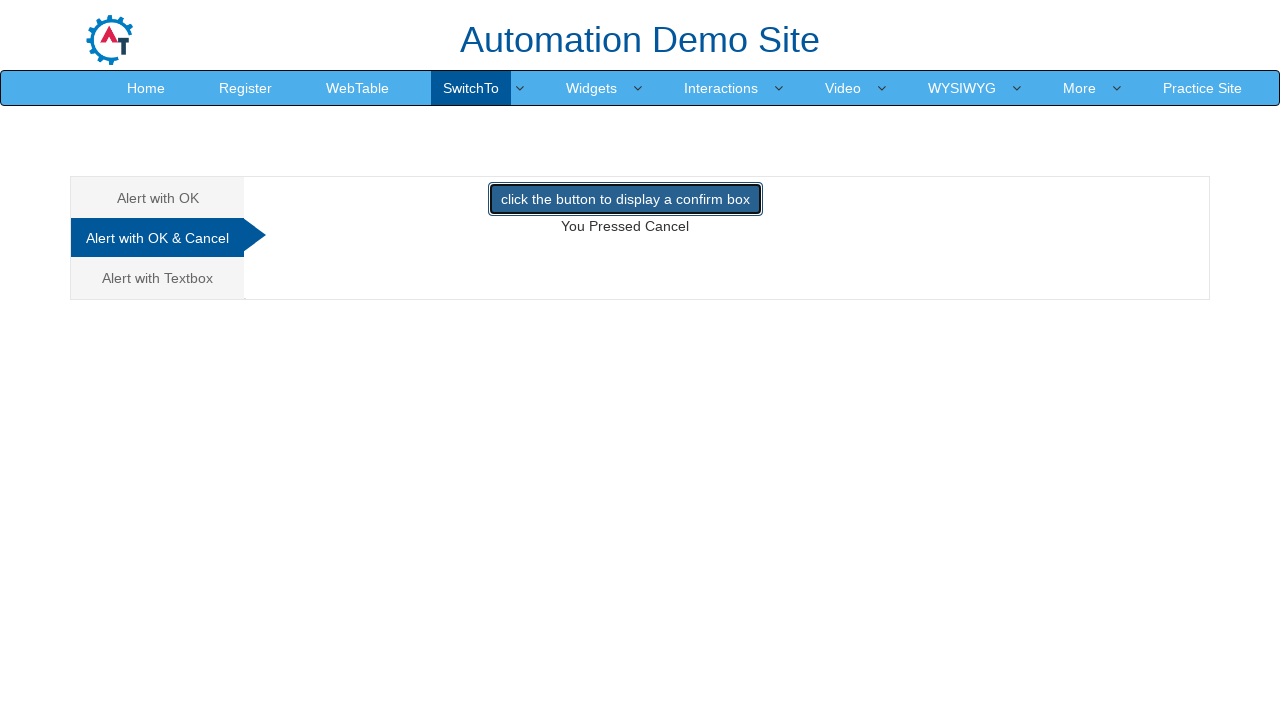

Clicked button again to trigger and dismiss confirm dialog at (625, 199) on button.btn.btn-primary
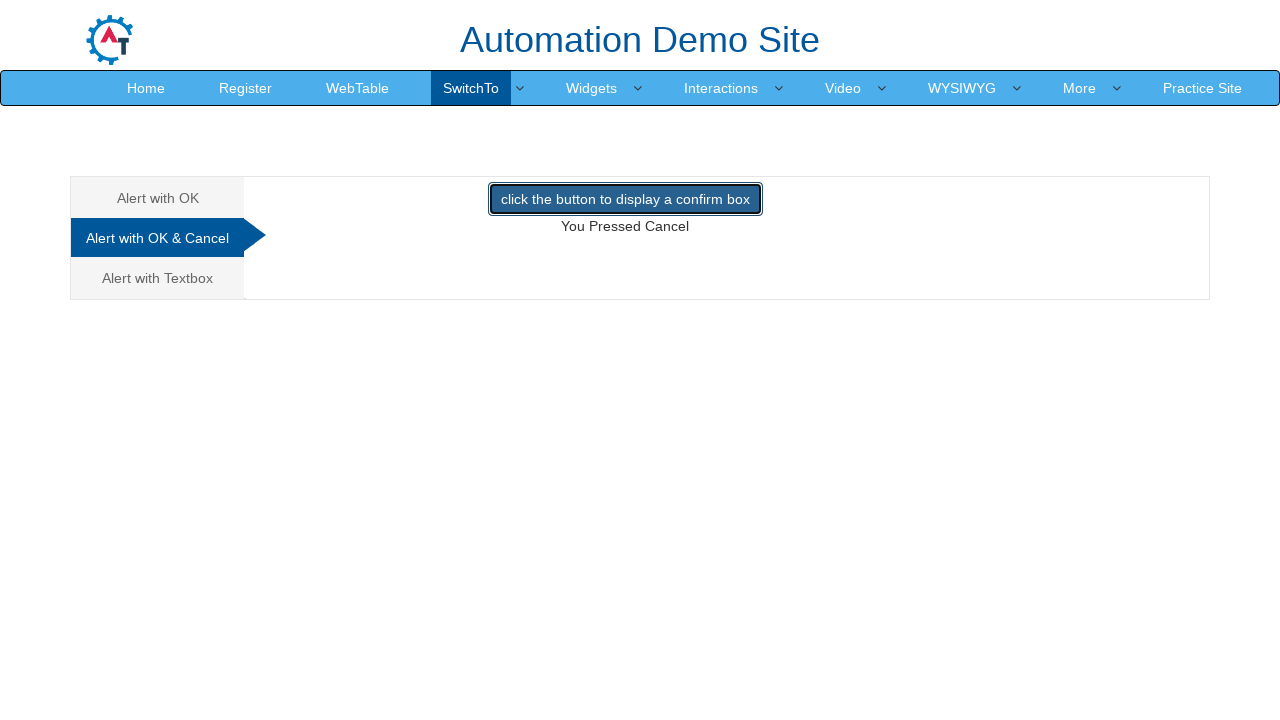

Verified result text element is displayed
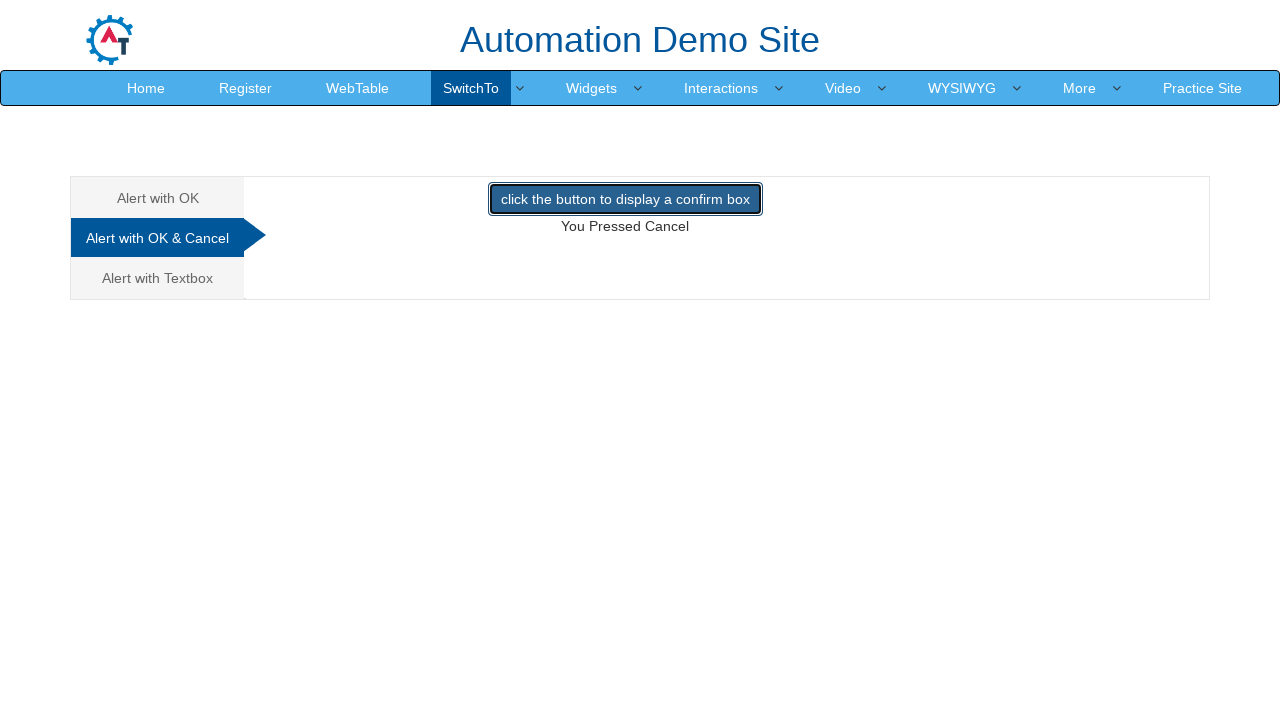

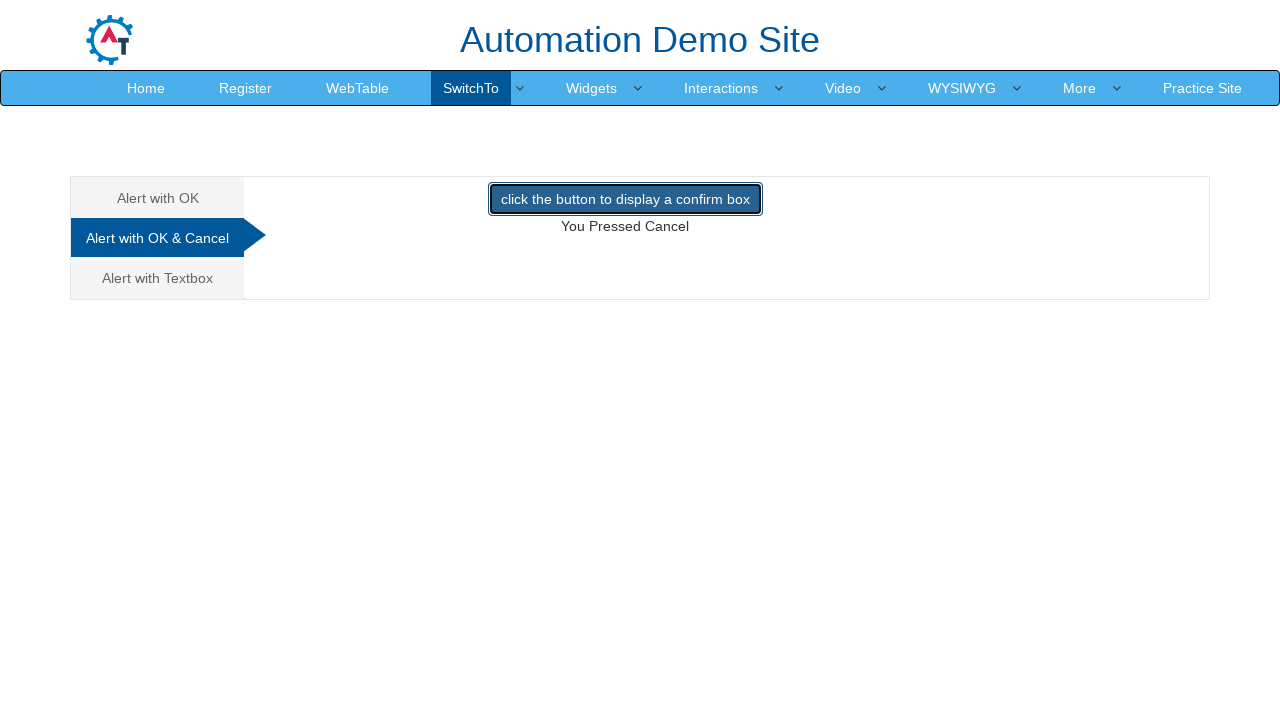